Tests the shop's default sorting functionality by navigating to the Shop page and selecting "Sort by newness" from the sorting dropdown to verify products can be sorted by newness.

Starting URL: http://practice.automationtesting.in/

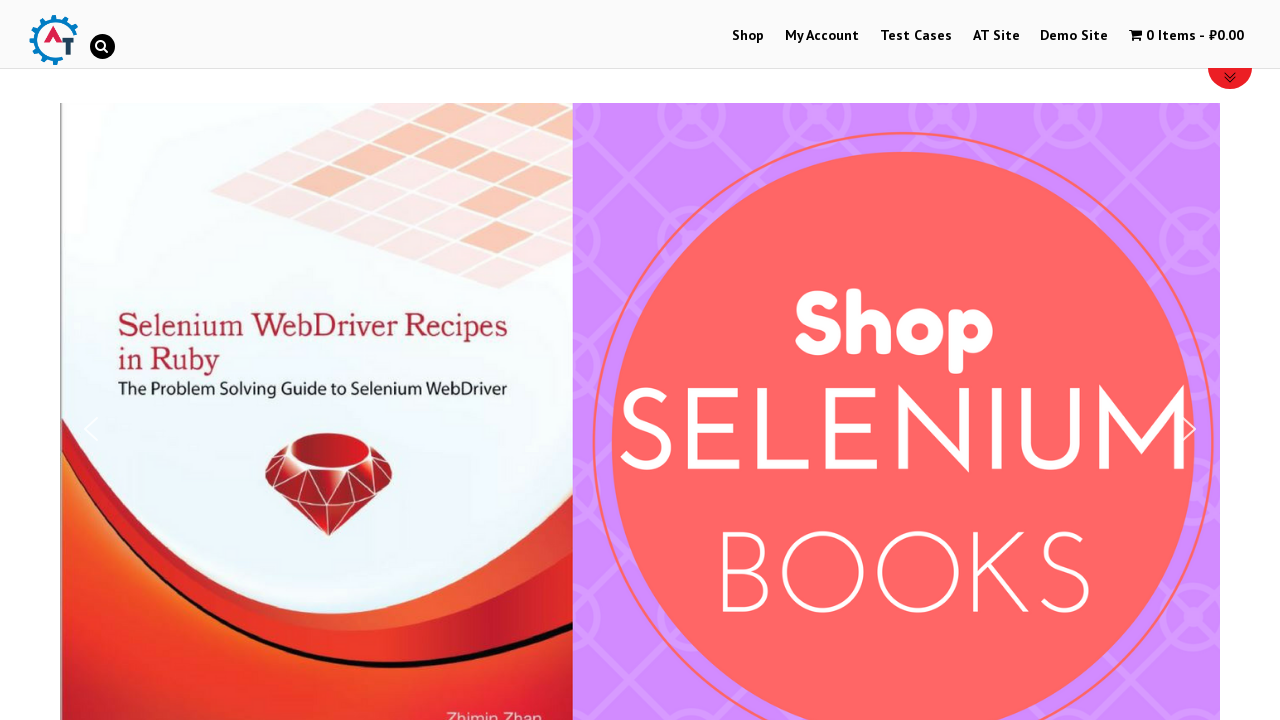

Clicked on Shop Menu at (748, 36) on #menu-item-40
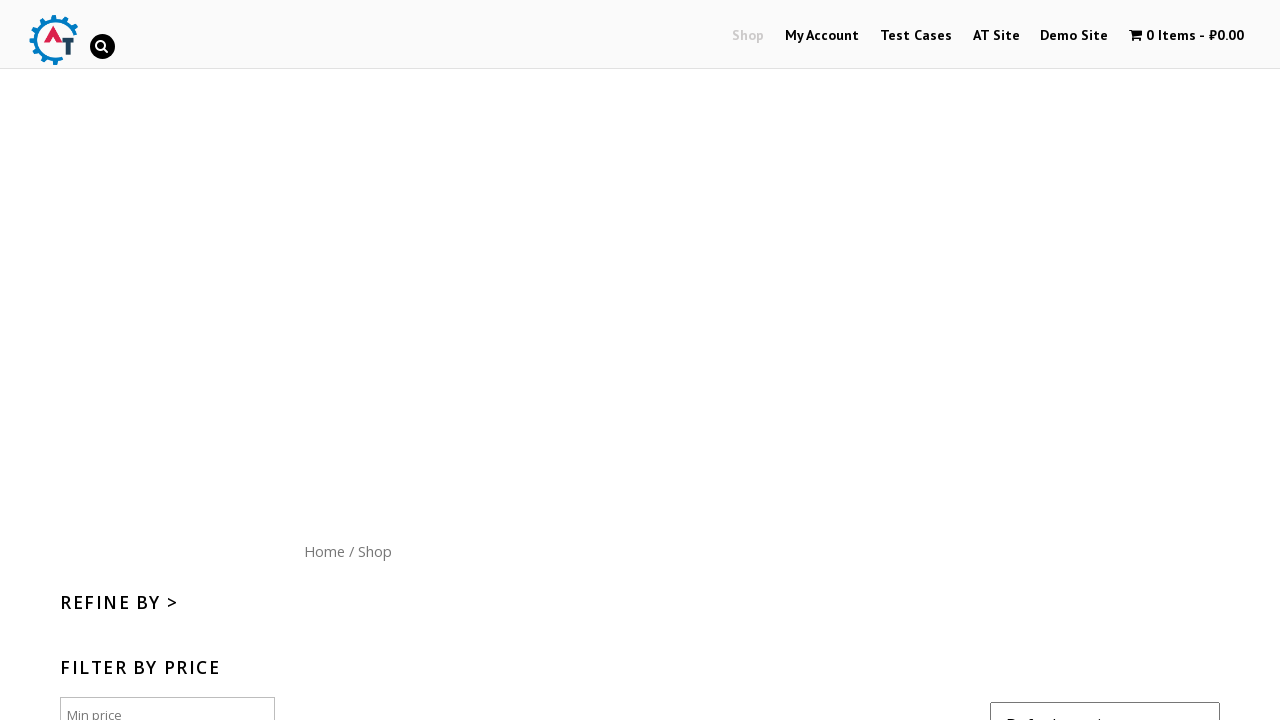

Ordering dropdown became visible
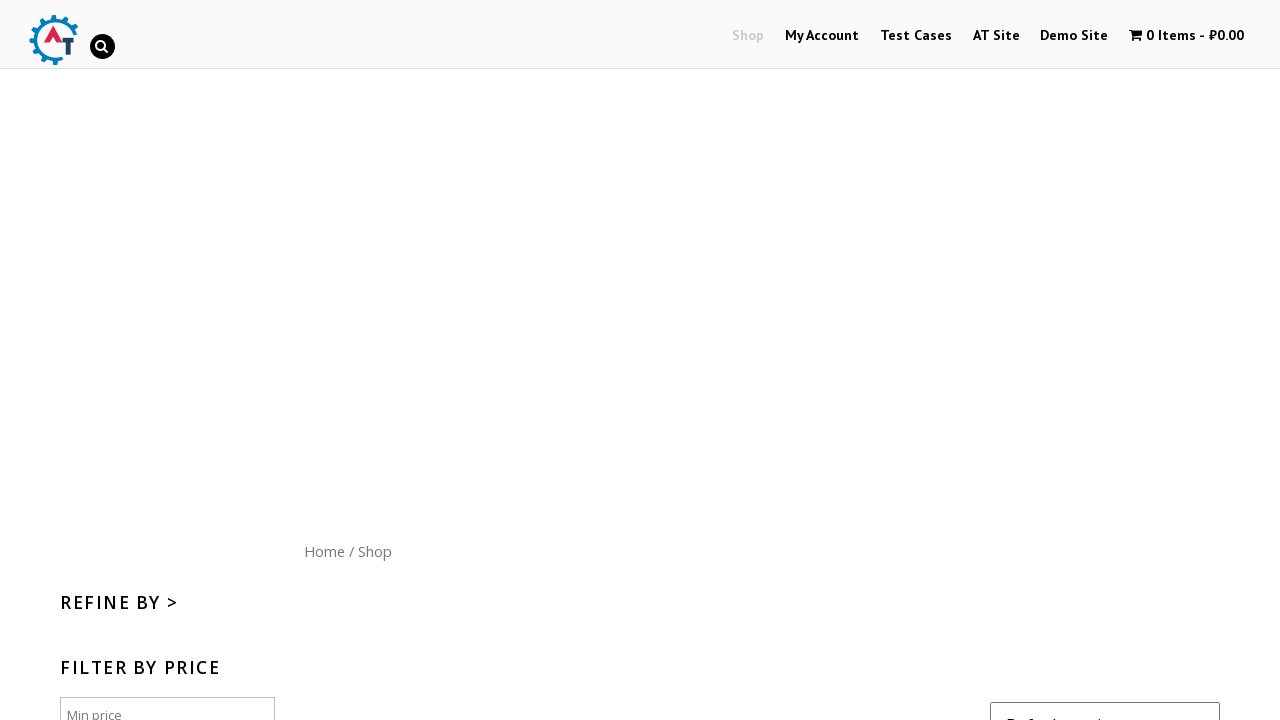

Selected 'Sort by newness' from the sorting dropdown on select[name='orderby']
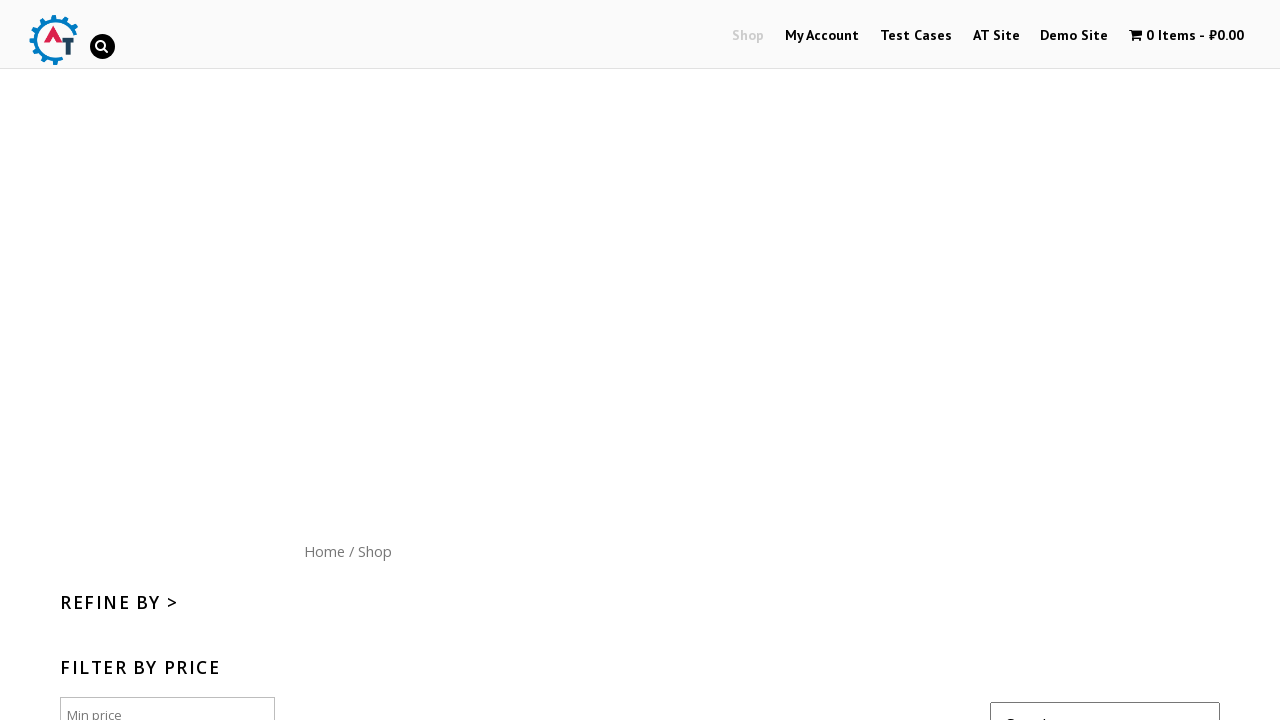

Page updated with sorted results (network idle)
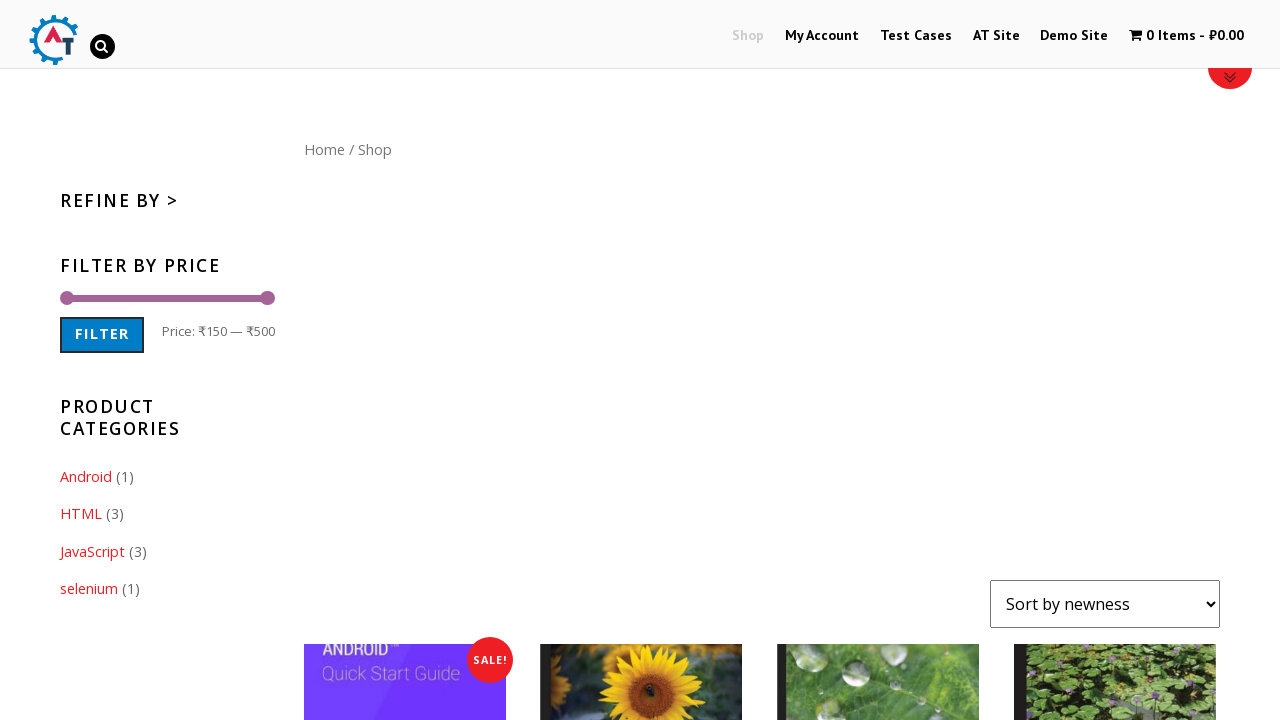

Verified that the sorting dropdown displays the selected option
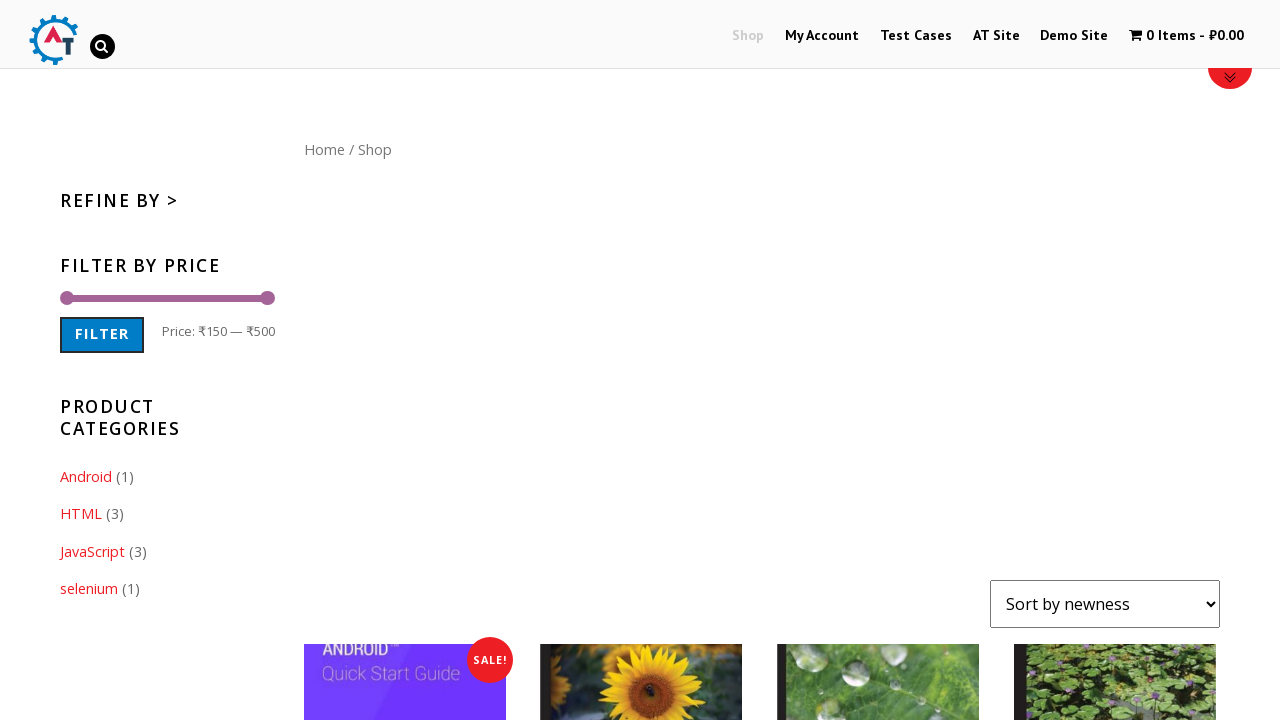

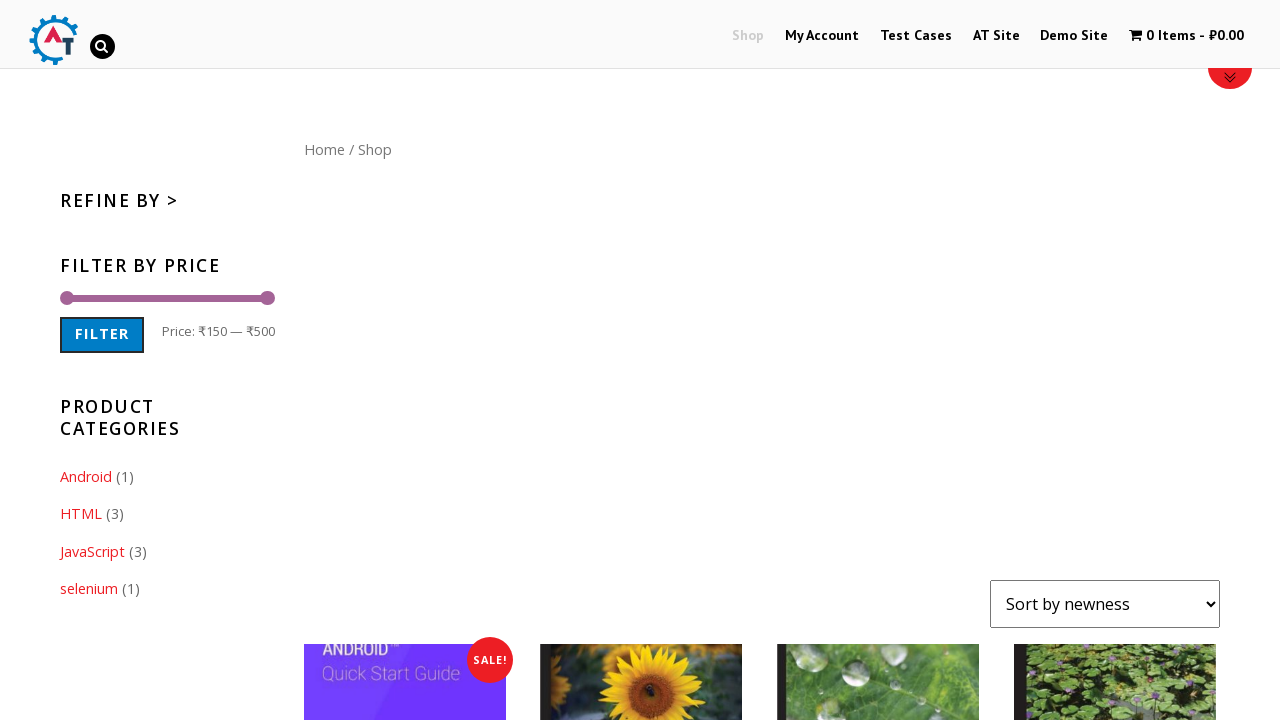